Tests JavaScript confirm box functionality by clicking a button to trigger the confirm dialog and then dismissing it

Starting URL: https://www.hyrtutorials.com/p/alertsdemo.html

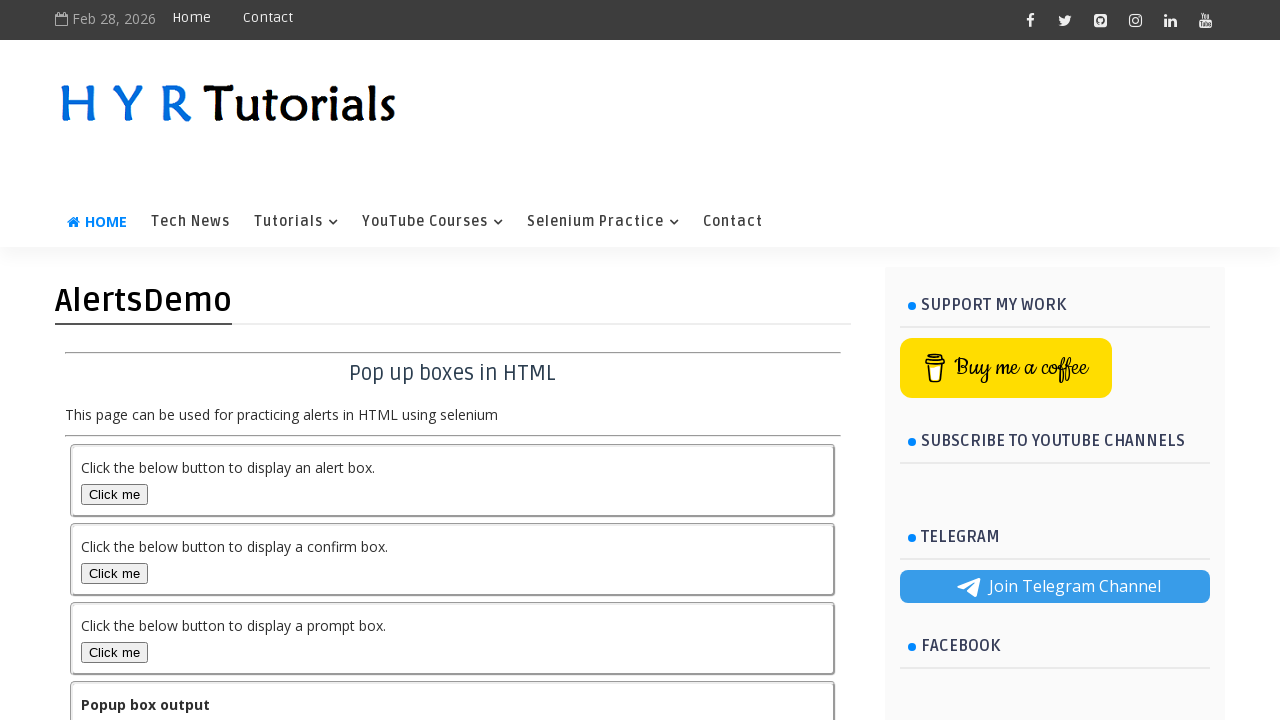

Clicked the confirm box button to trigger the dialog at (114, 573) on button#confirmBox
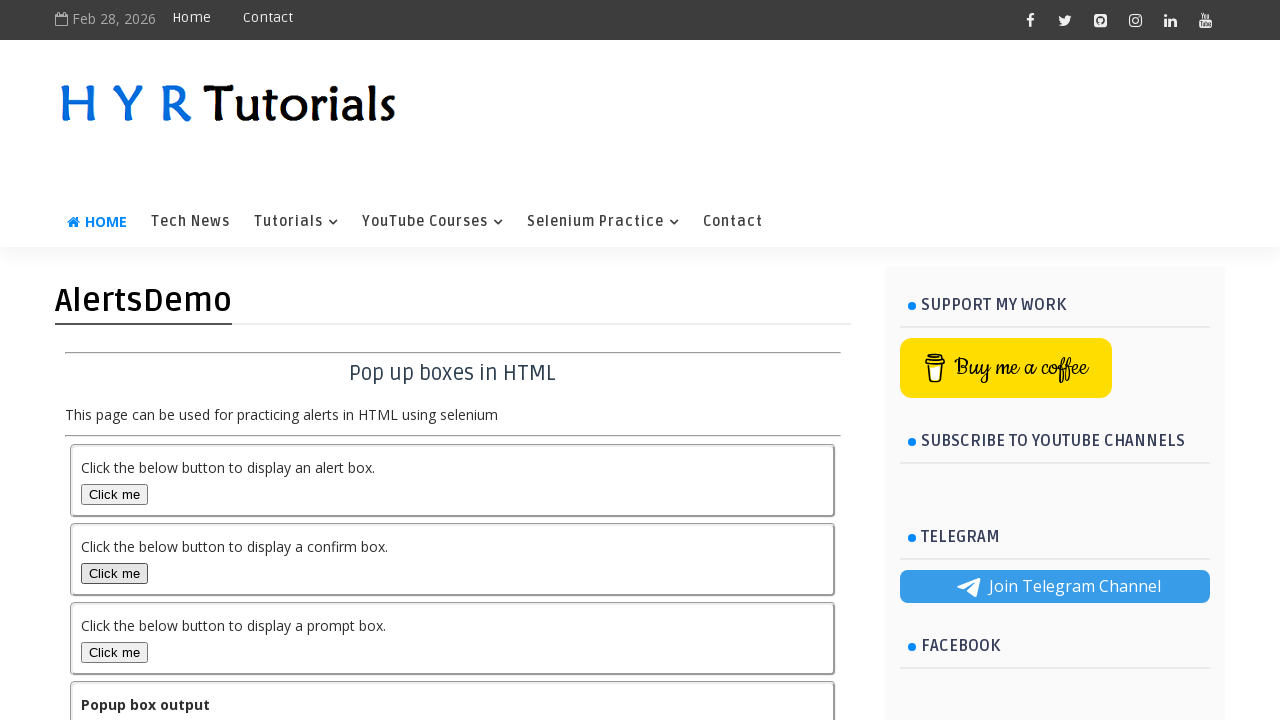

Set up dialog handler to dismiss confirm dialog
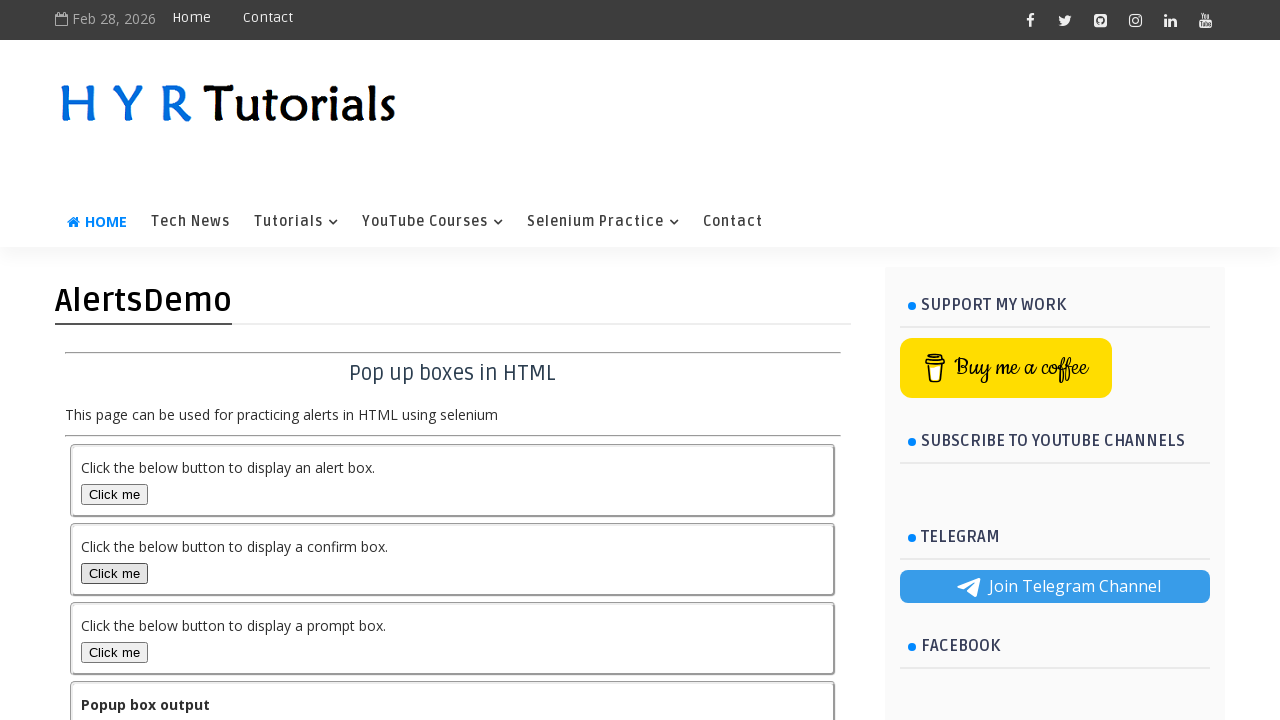

Clicked confirm box button again to trigger the dialog at (114, 573) on button#confirmBox
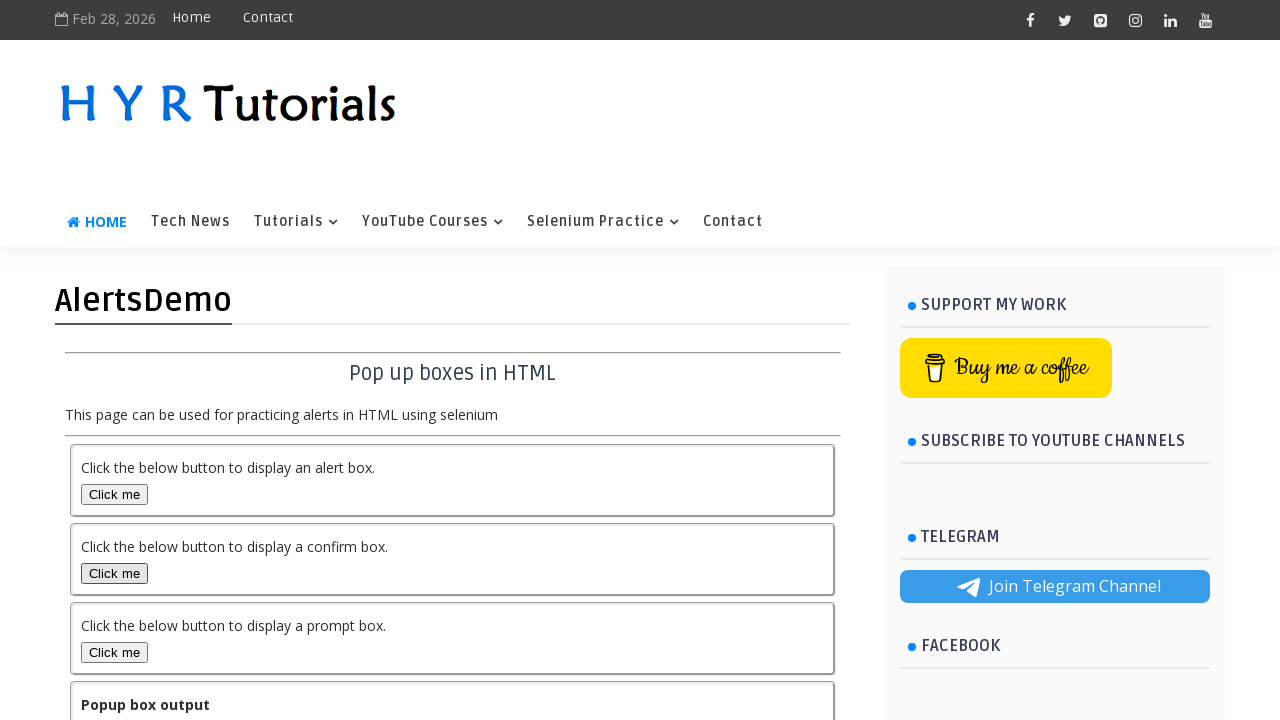

Waited 1 second for dialog interaction to complete
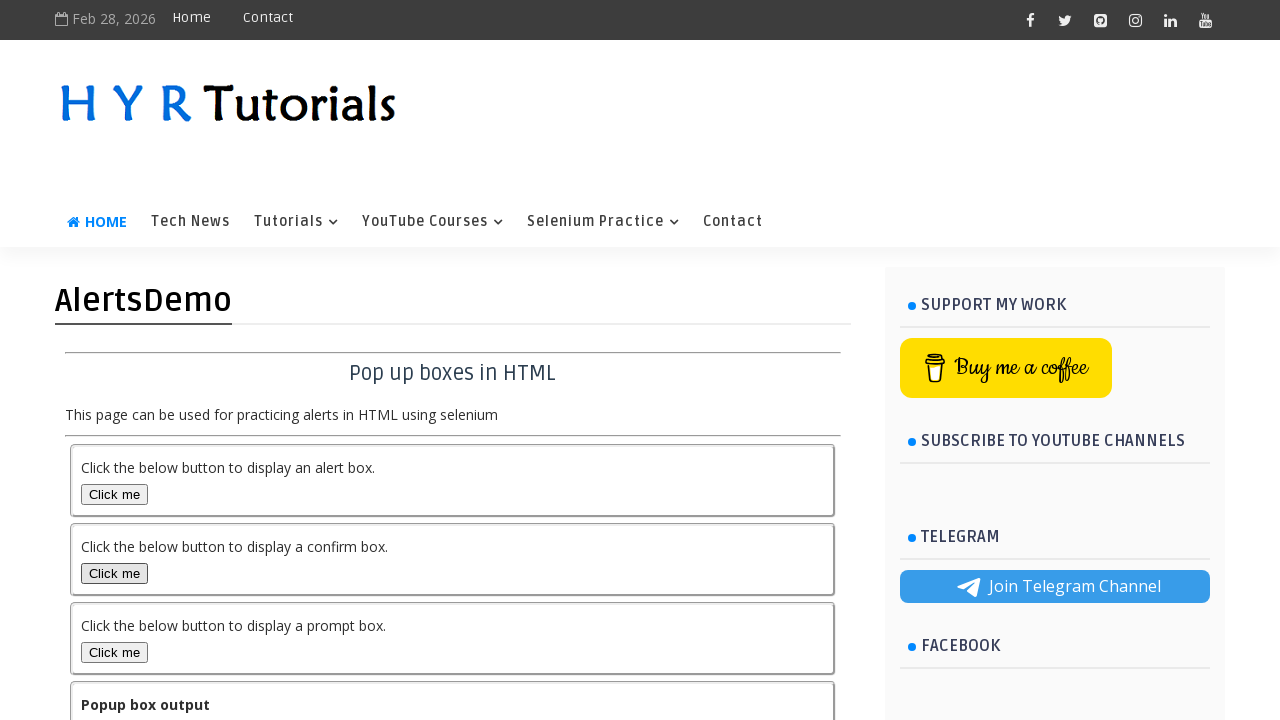

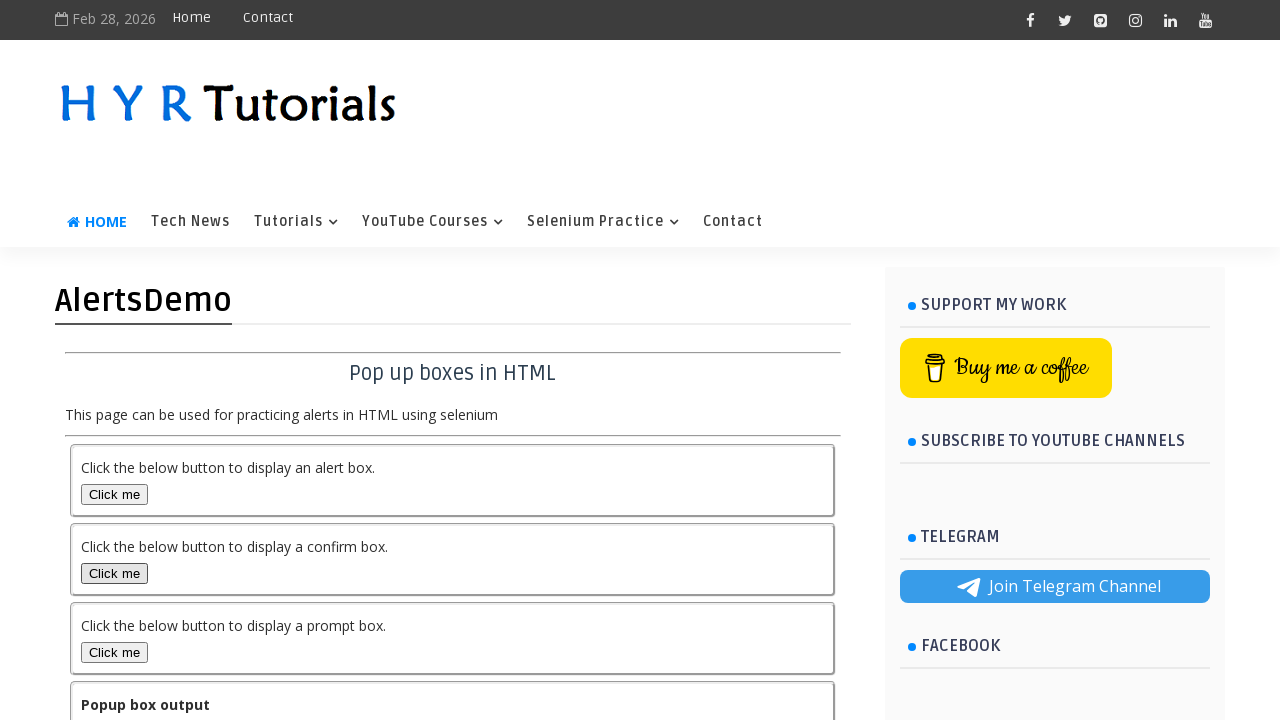